Tests clicking a blue button identified by its CSS class on the UI Testing Playground class attribute page

Starting URL: http://uitestingplayground.com/classattr

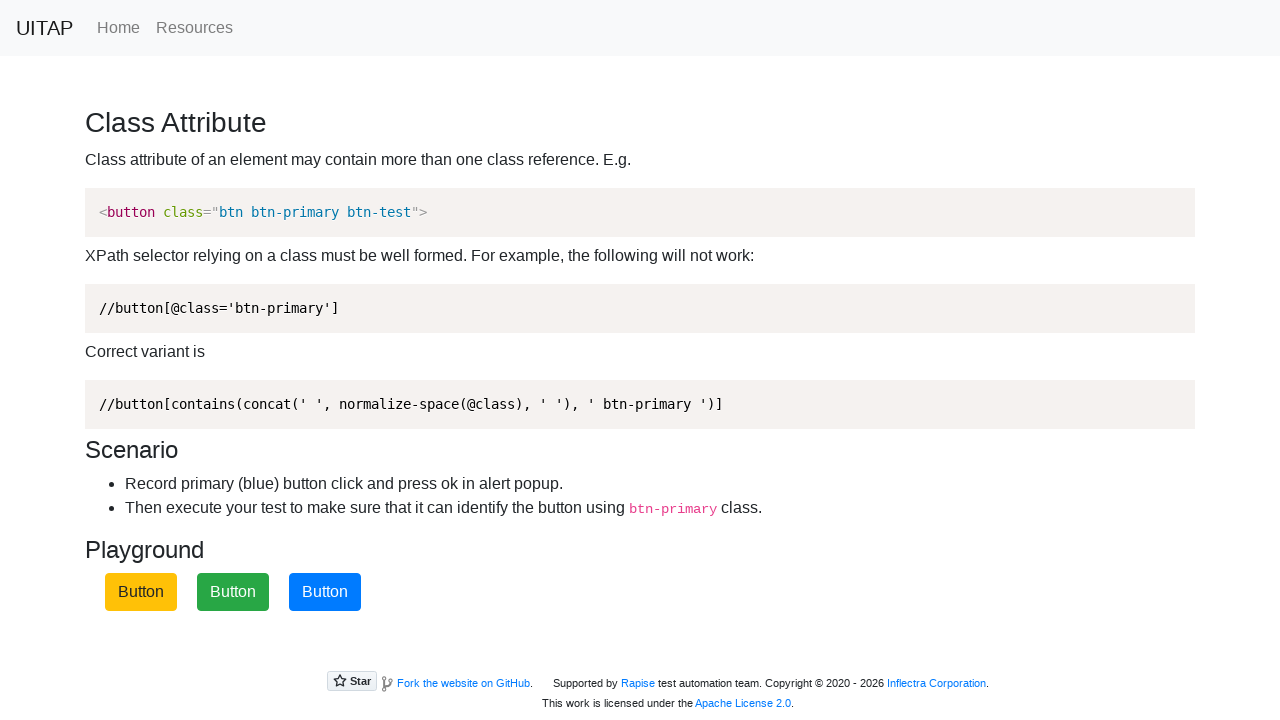

Navigated to UI Testing Playground class attribute page
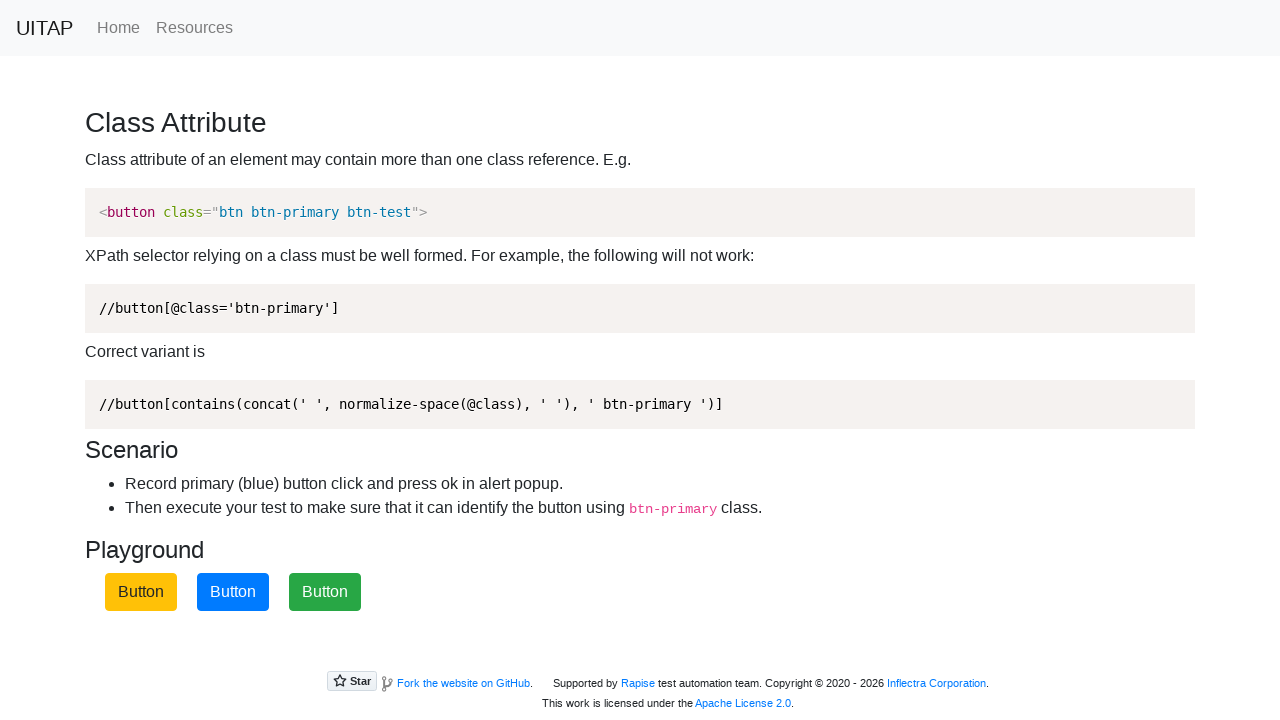

Clicked the blue button with btn-primary CSS class at (233, 592) on .btn-primary[type='button']
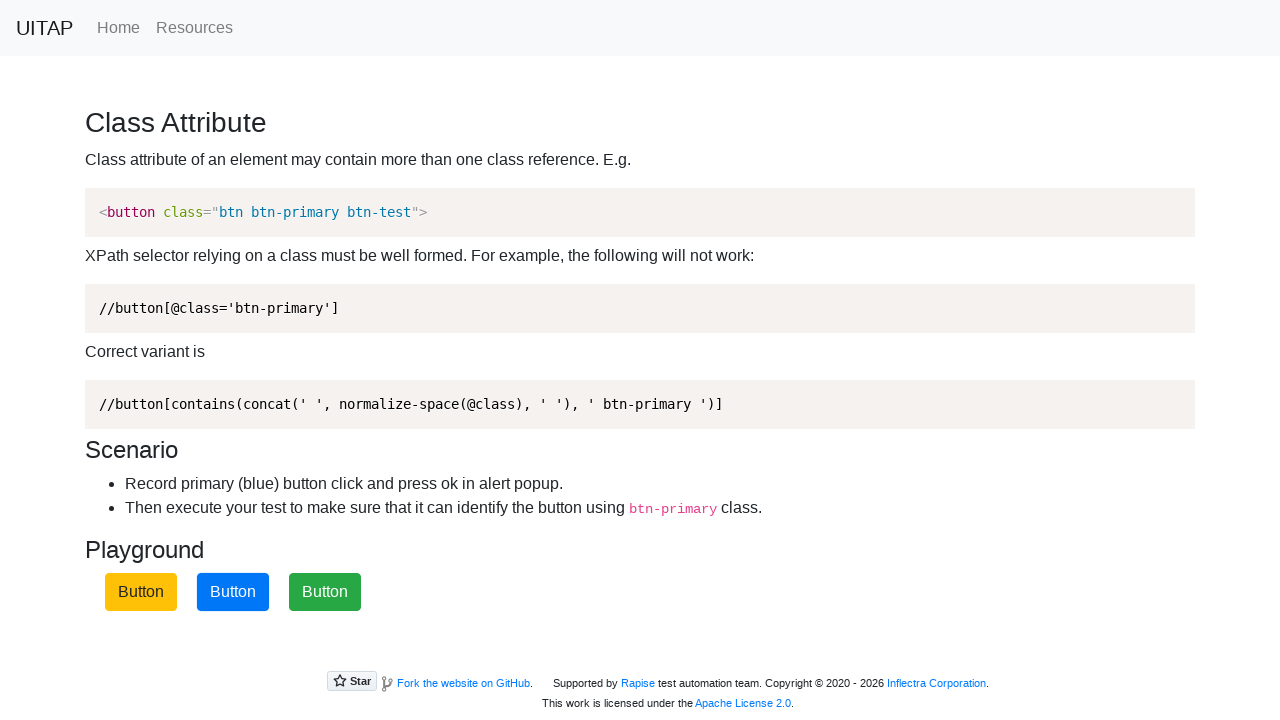

Alert dialog handler registered and accepted
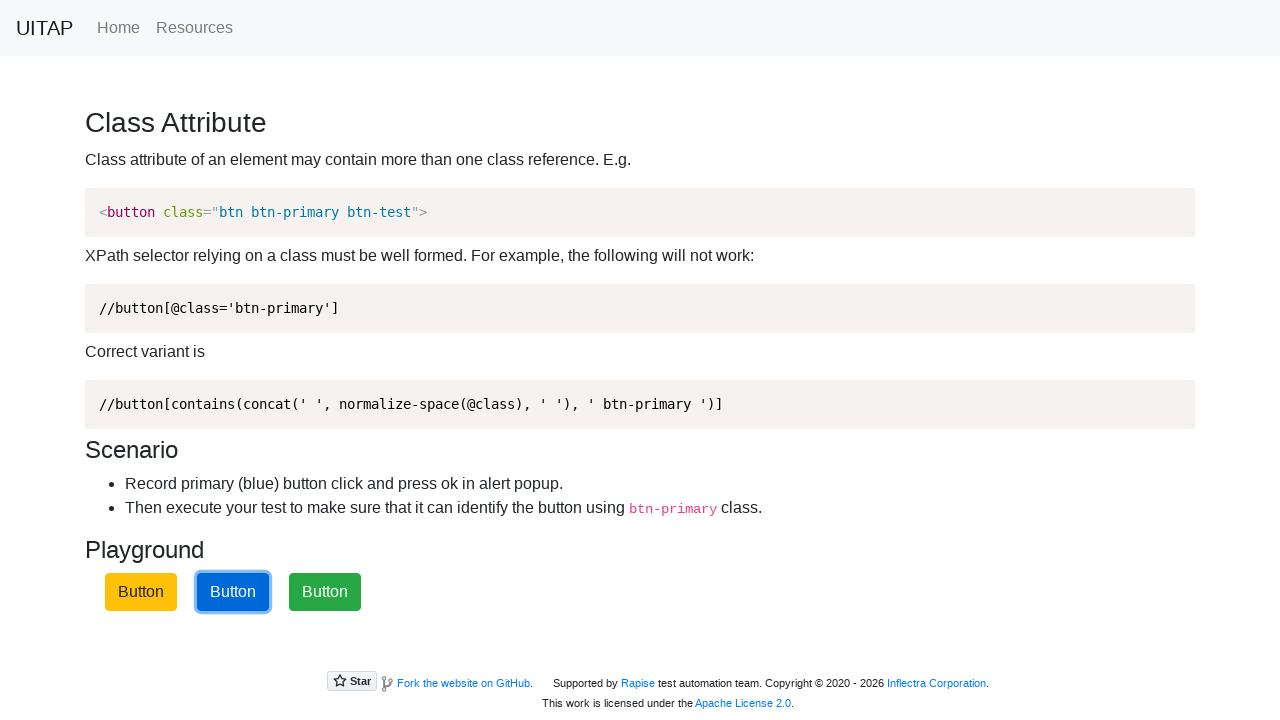

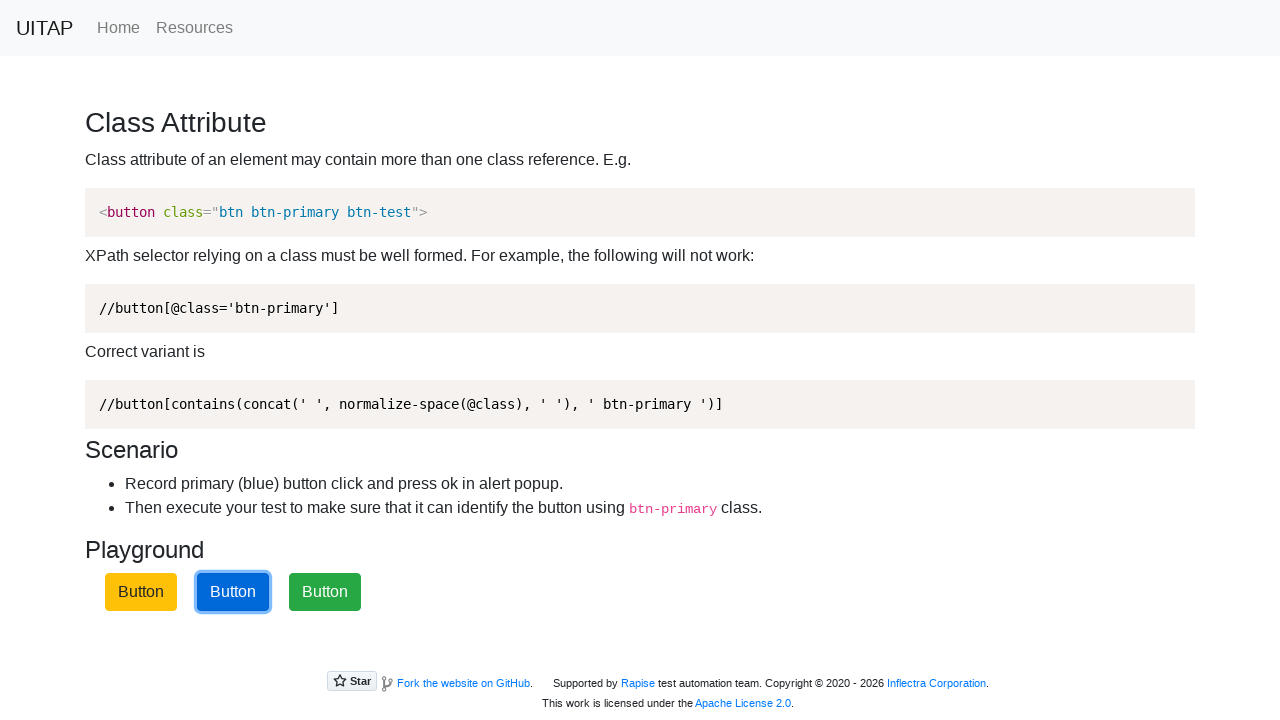